Tests form validation by submitting with an invalid email format and verifying an error message is displayed.

Starting URL: https://cac-tat.s3.eu-central-1.amazonaws.com/index.html

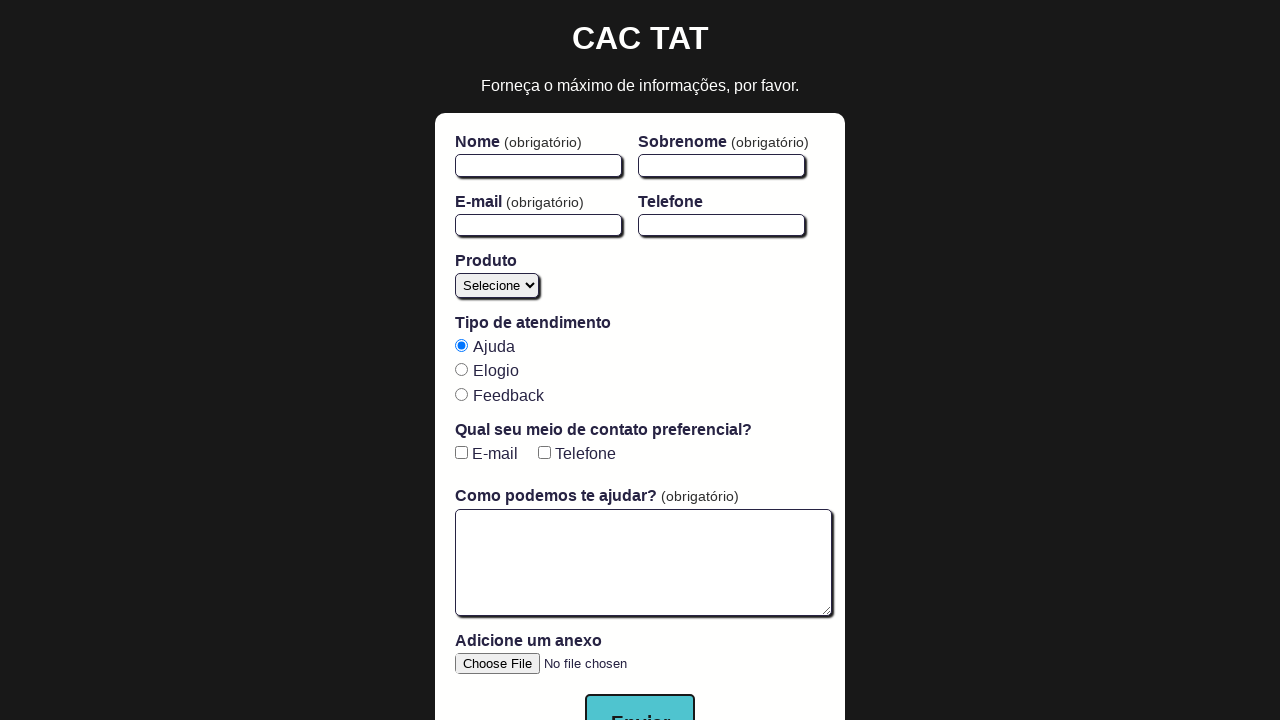

Filled first name field with 'Caio' on #firstName
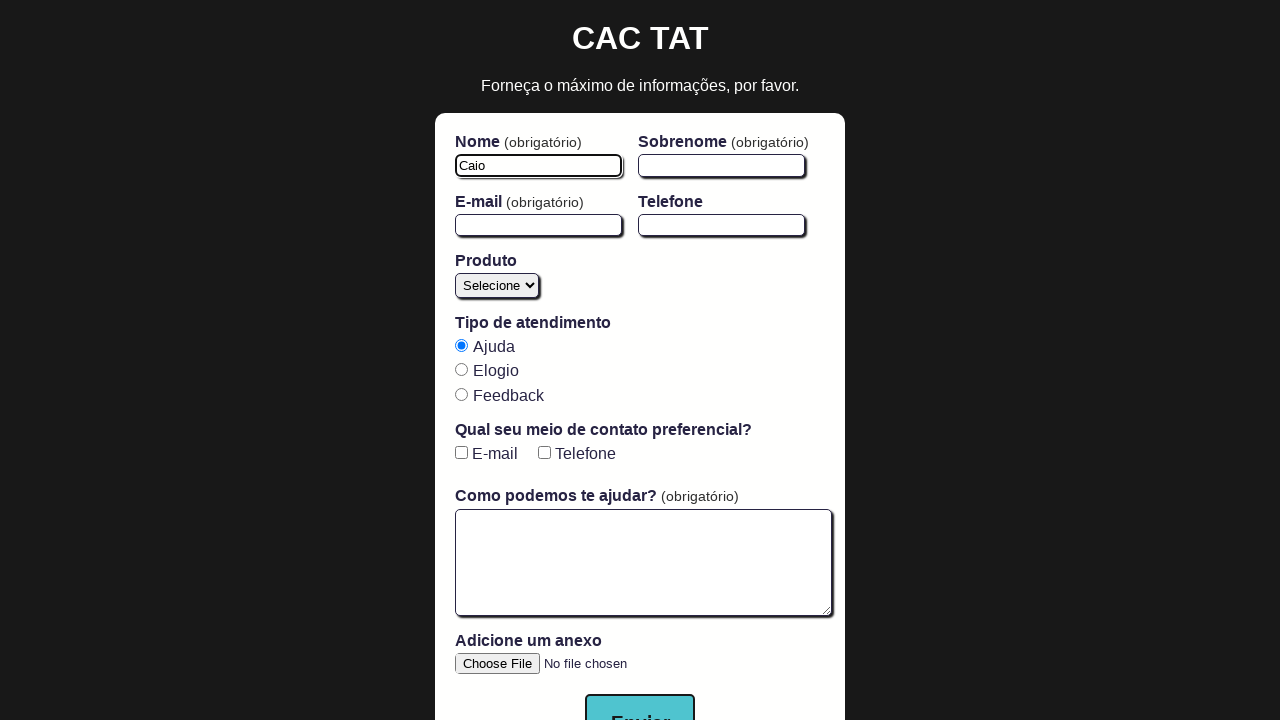

Filled last name field with 'Montes' on #lastName
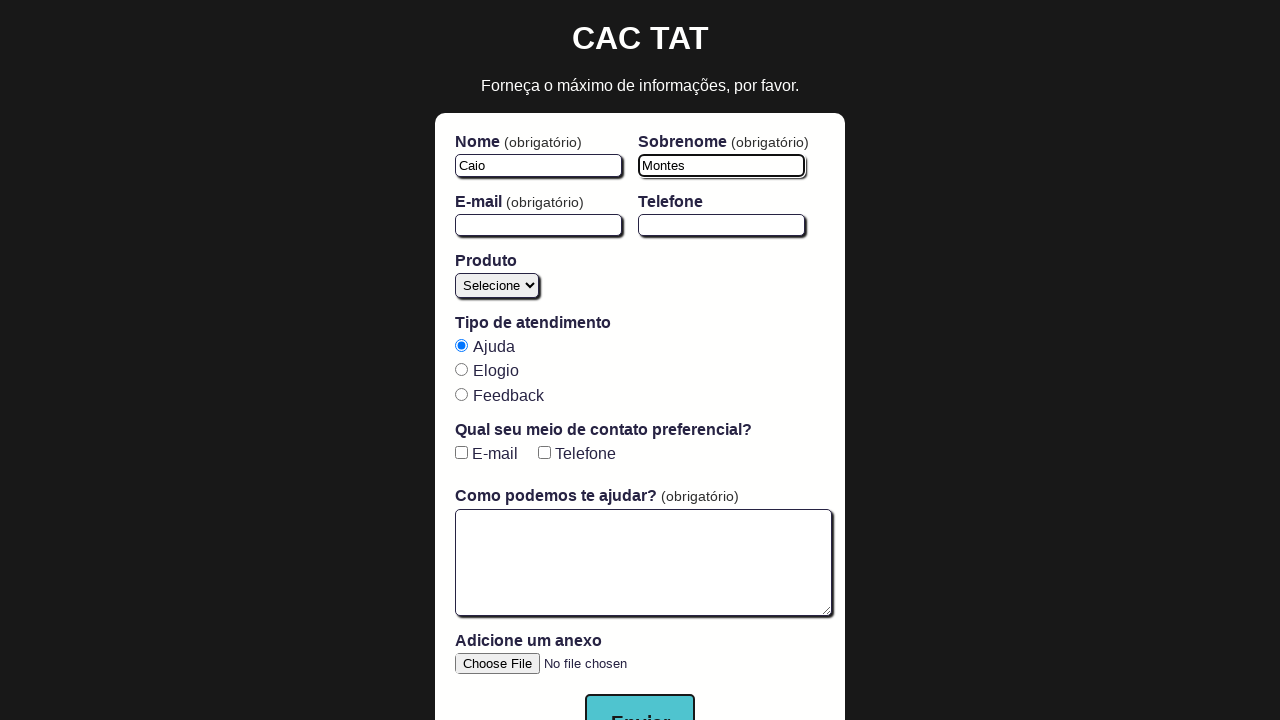

Filled email field with invalid format 'invalid-email' on #email
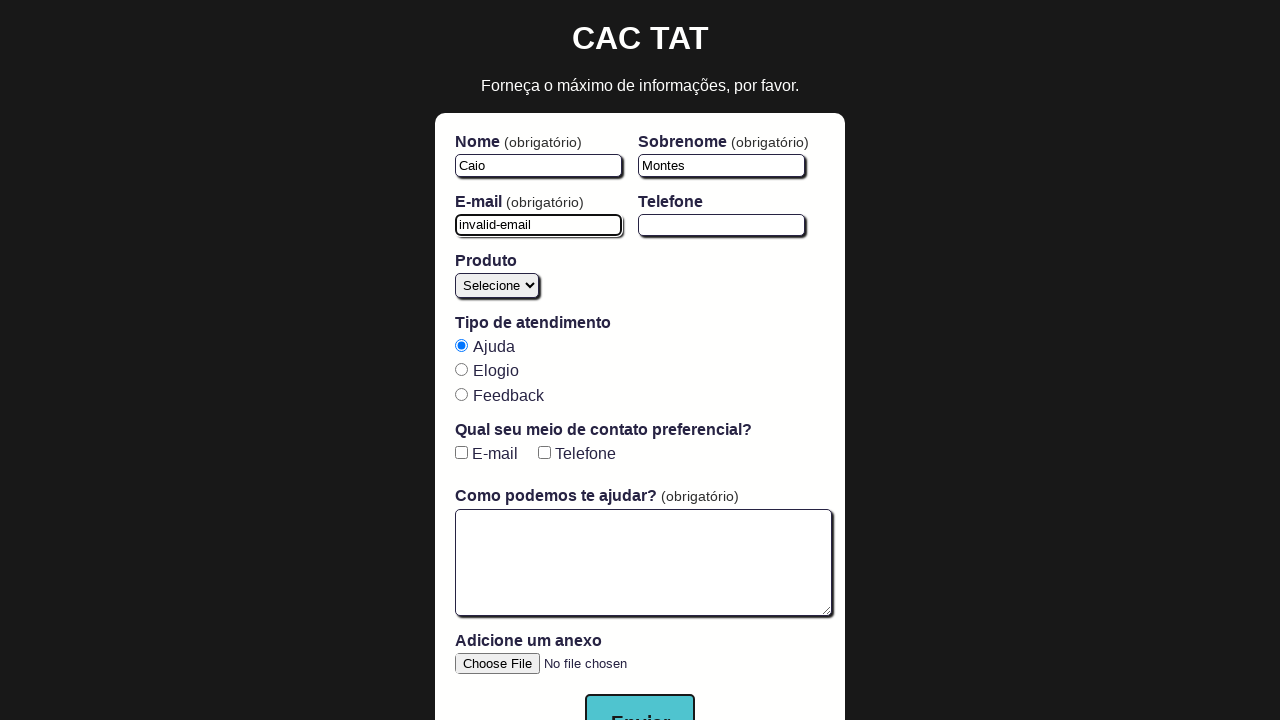

Filled message text area with 'Mensagem' on #open-text-area
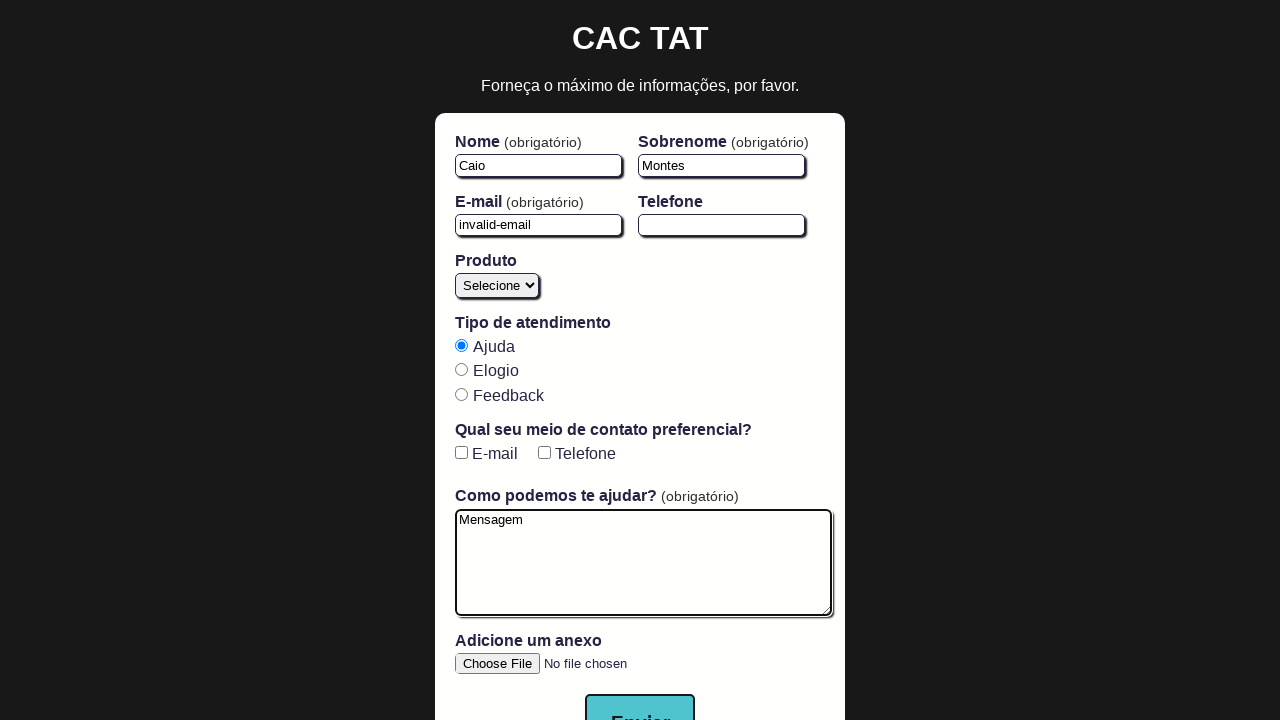

Clicked submit button to submit form with invalid email at (640, 692) on button[type='submit']
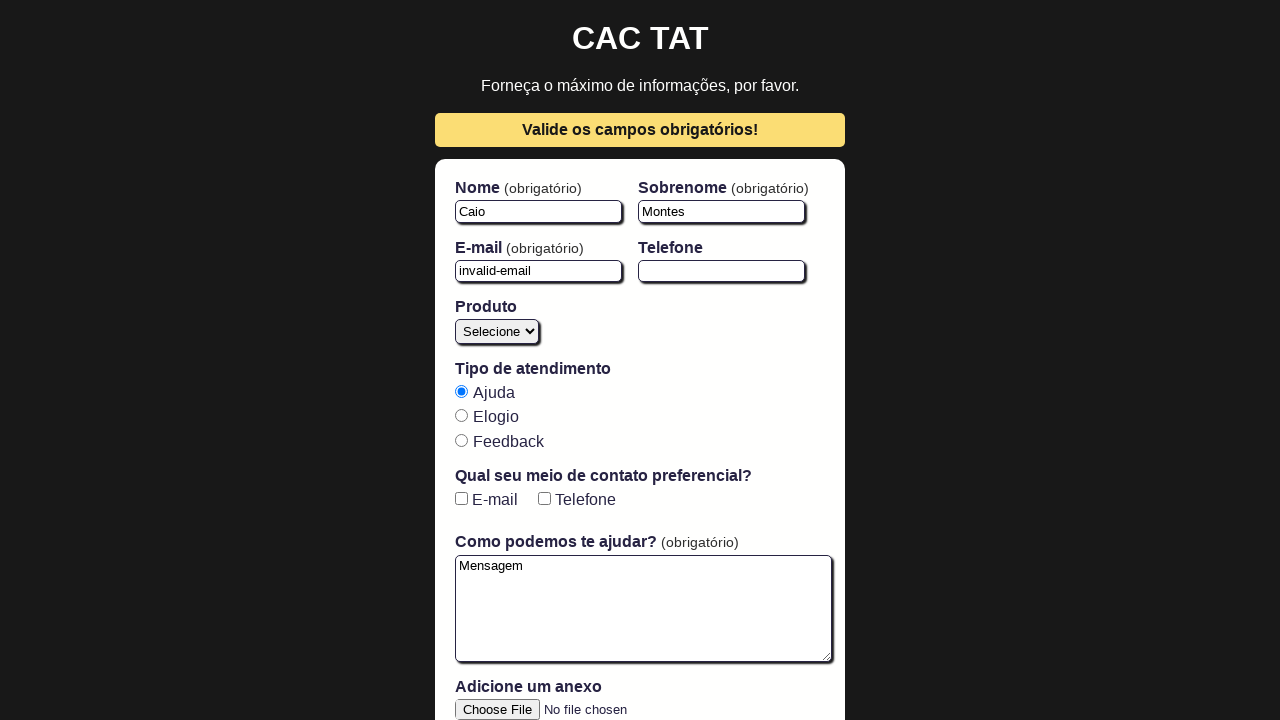

Error message appeared validating invalid email format
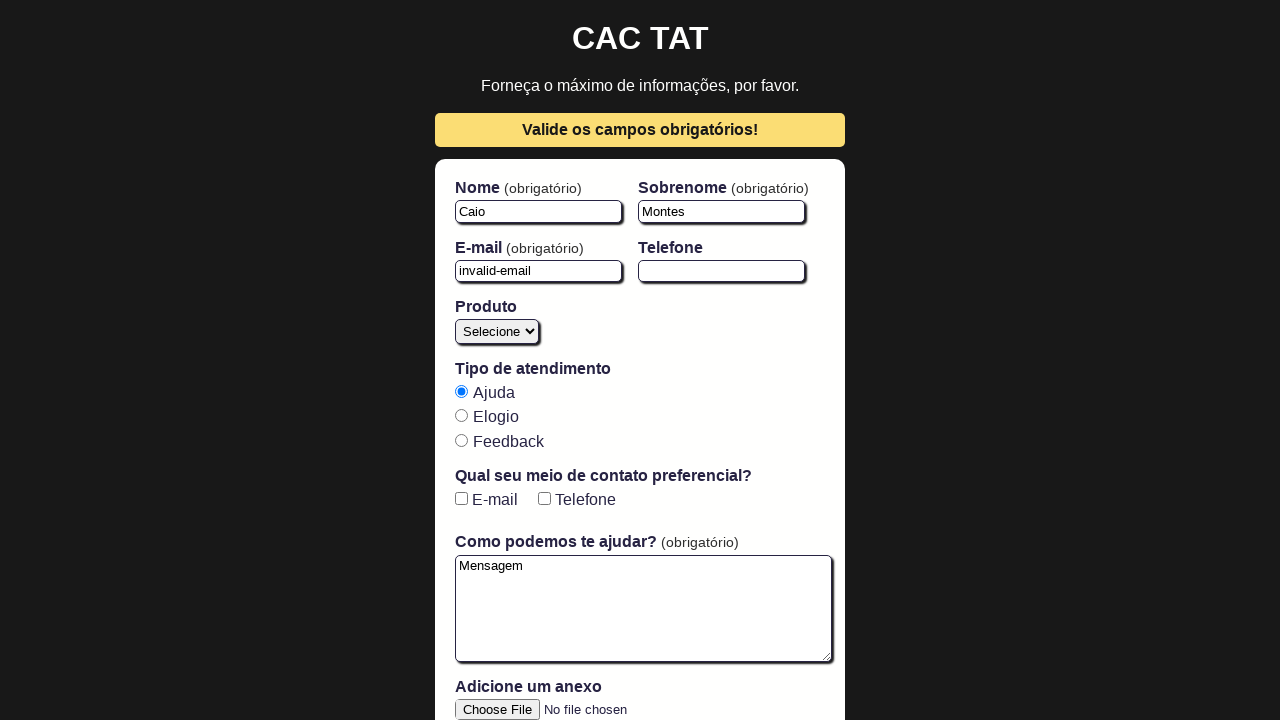

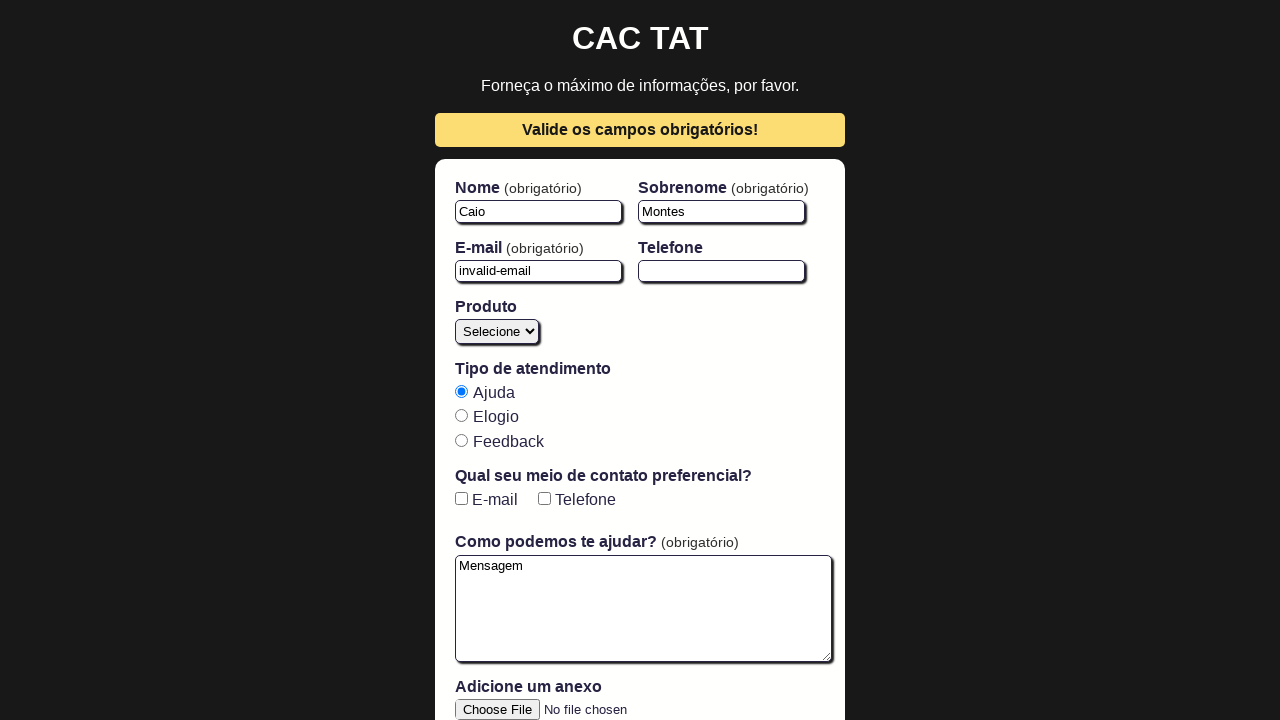